Navigates to DuckDuckGo and verifies that the logo image is displayed on the page.

Starting URL: https://duckduckgo.com

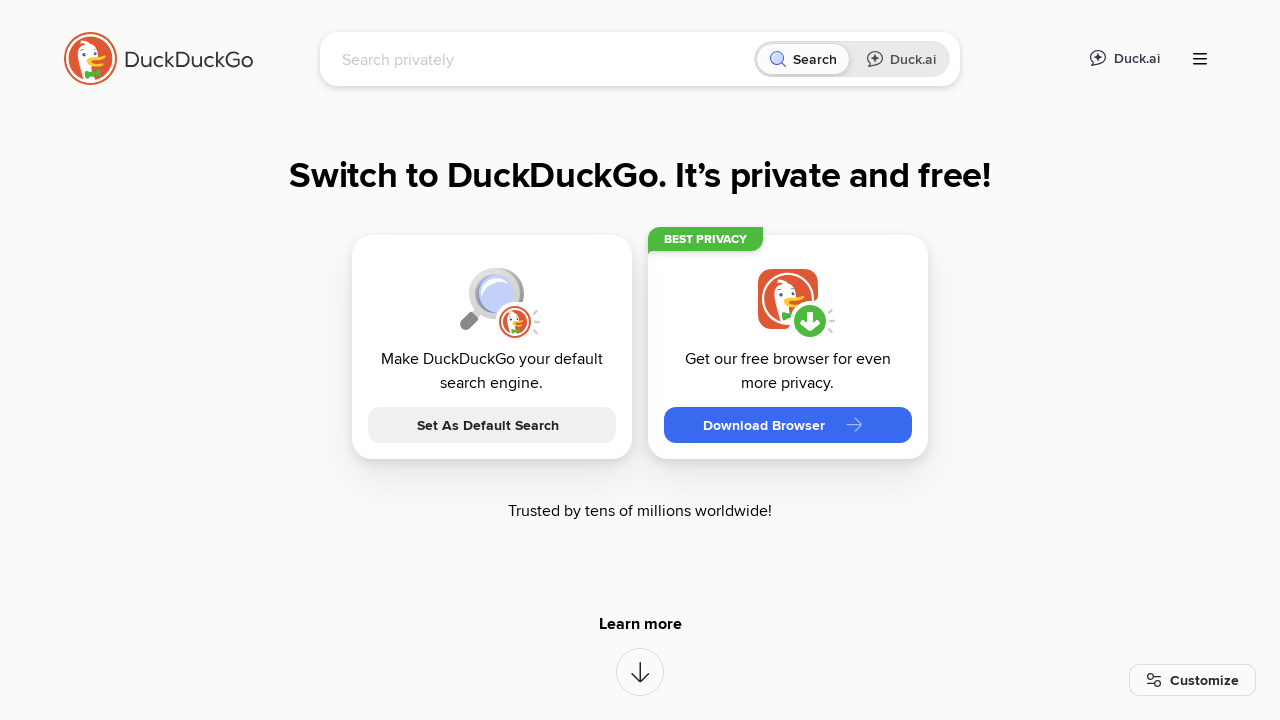

Waited for DuckDuckGo logo to become visible
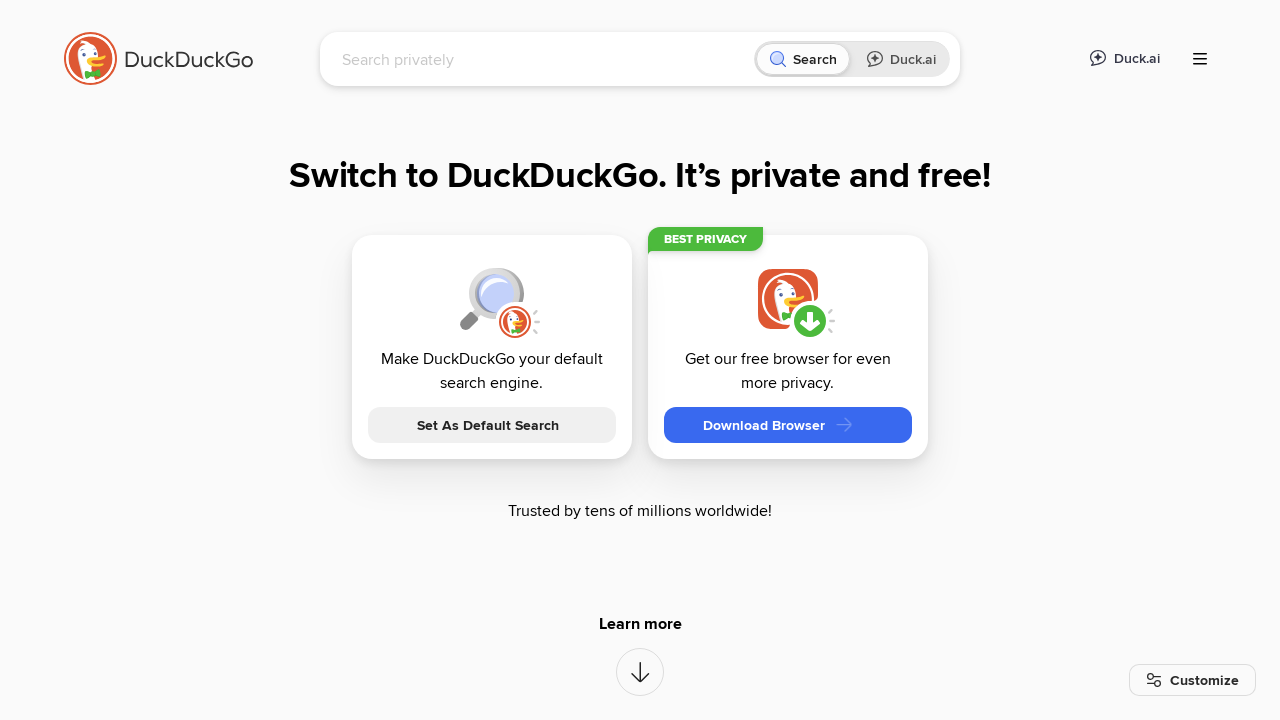

Verified that DuckDuckGo logo is displayed on the page
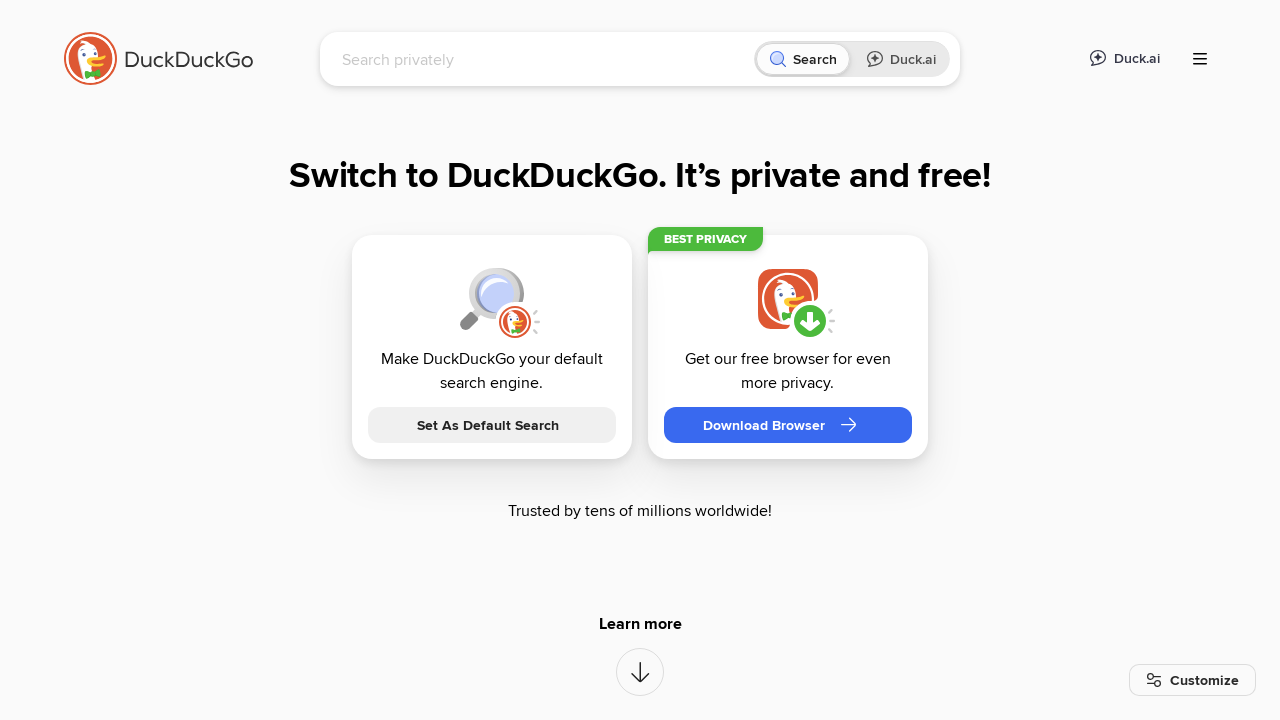

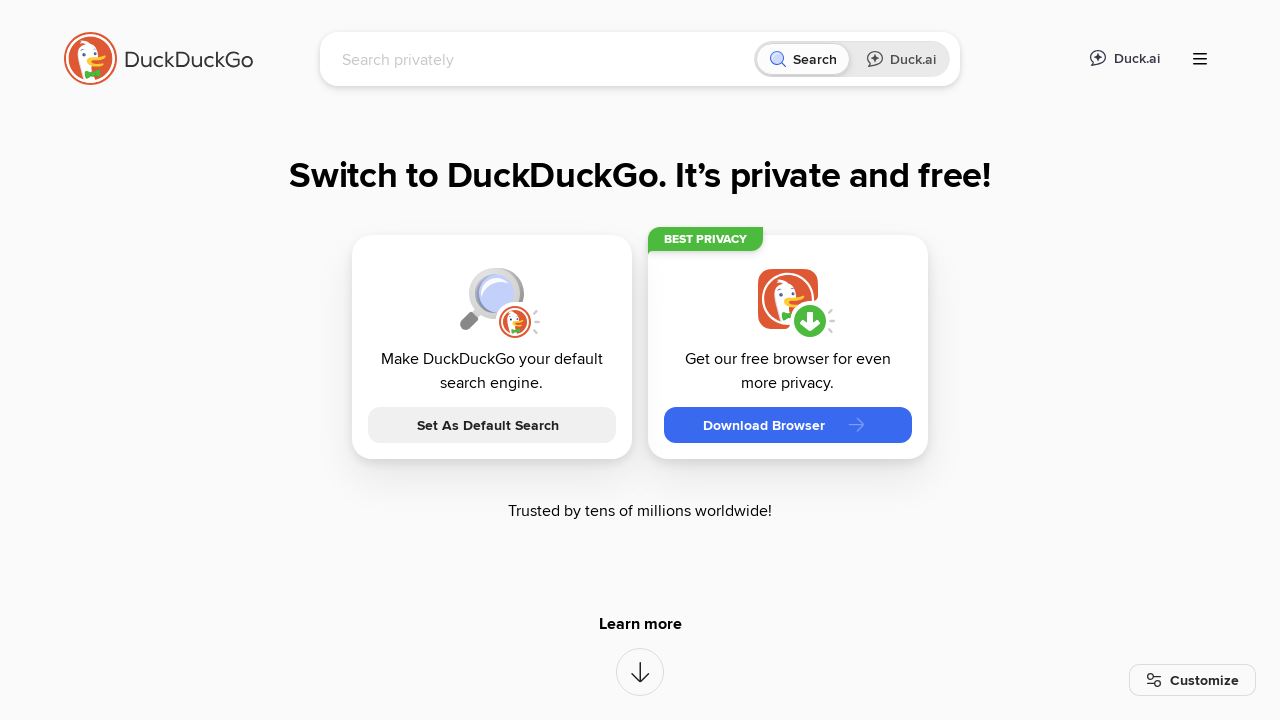